Opens a link in a new tab using keyboard modifier and click, then switches back to the original tab

Starting URL: https://the-internet.herokuapp.com/

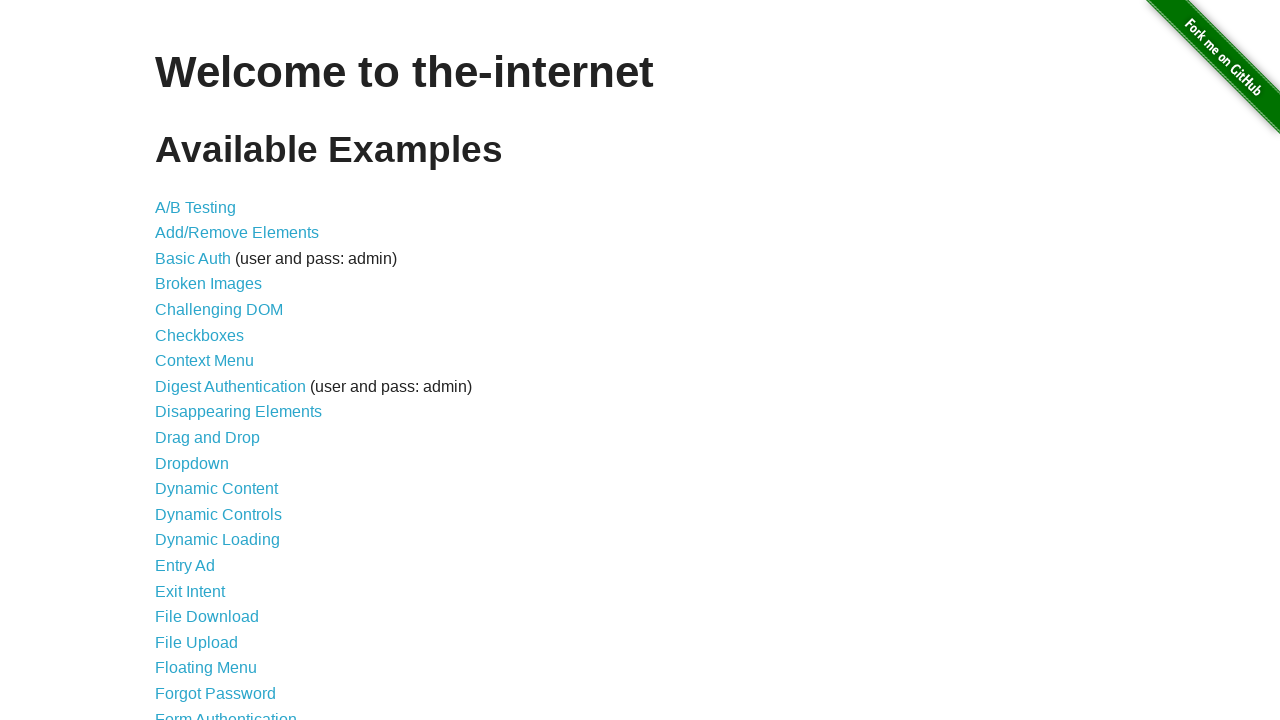

Opened A/B Test link in new tab using Meta+click at (196, 207) on a[href='/abtest']
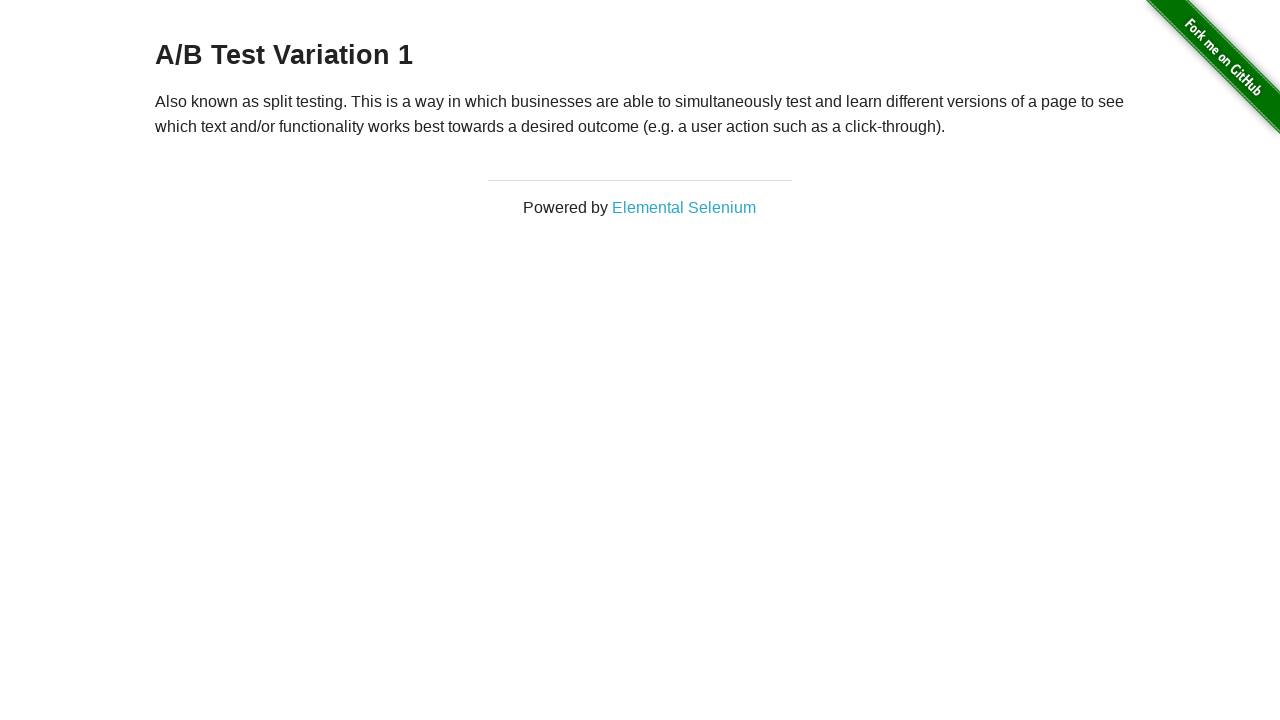

Retrieved all open pages/tabs from context
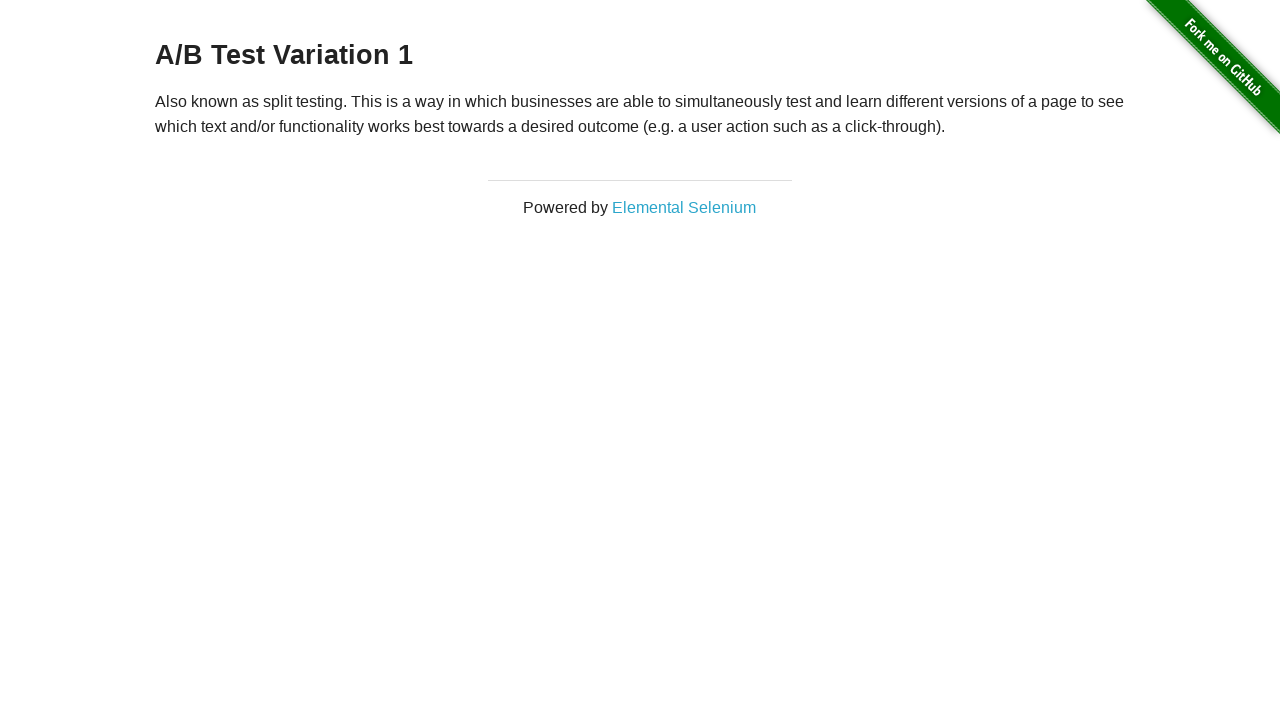

Selected original tab (first page) from pages list
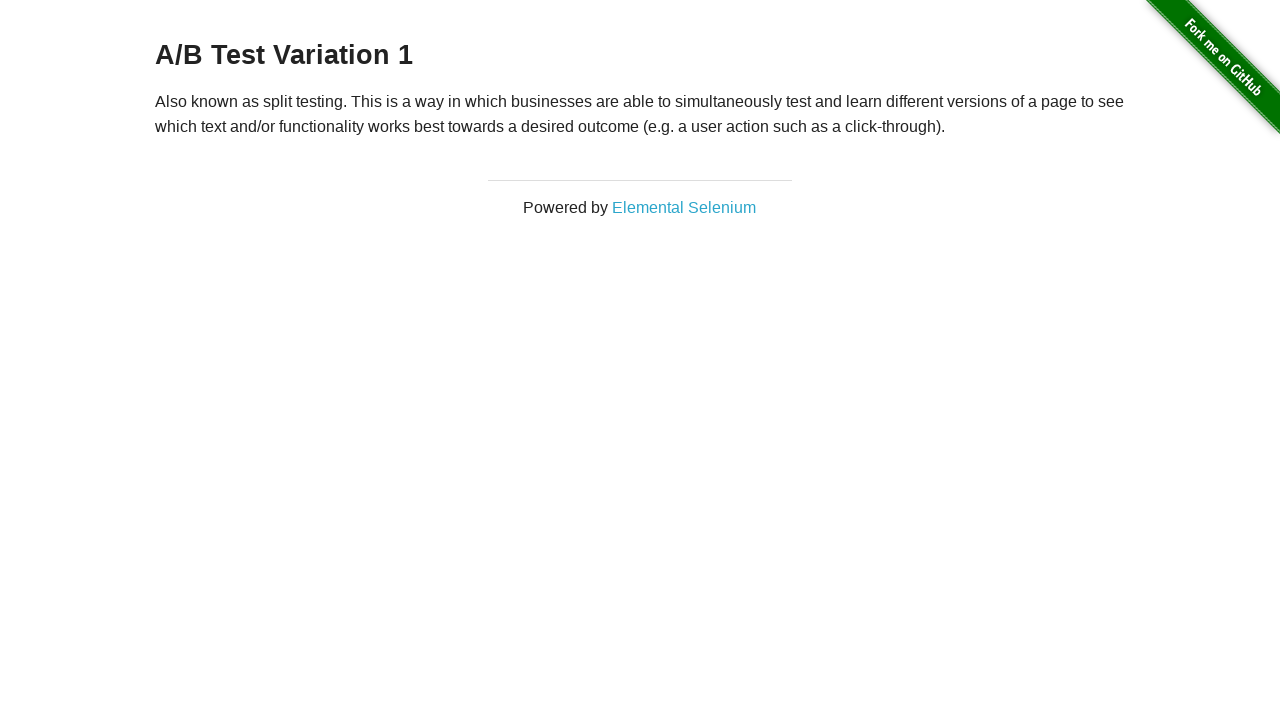

Switched focus back to original tab
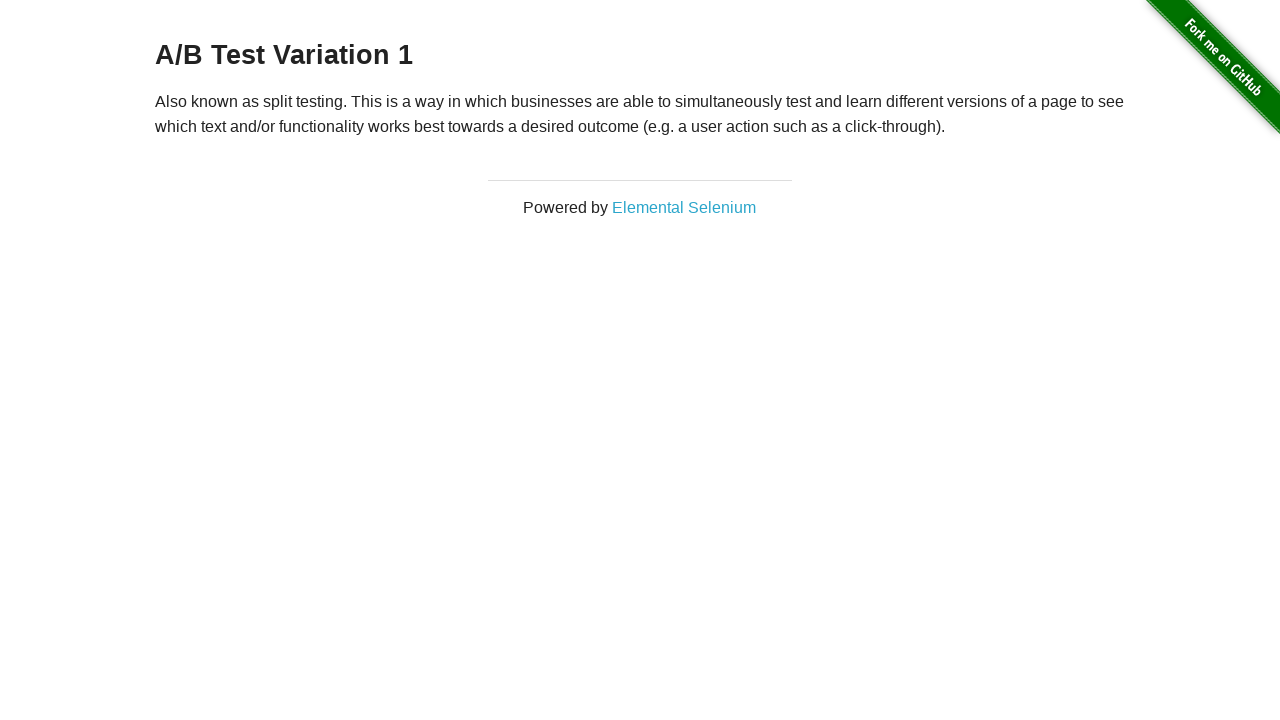

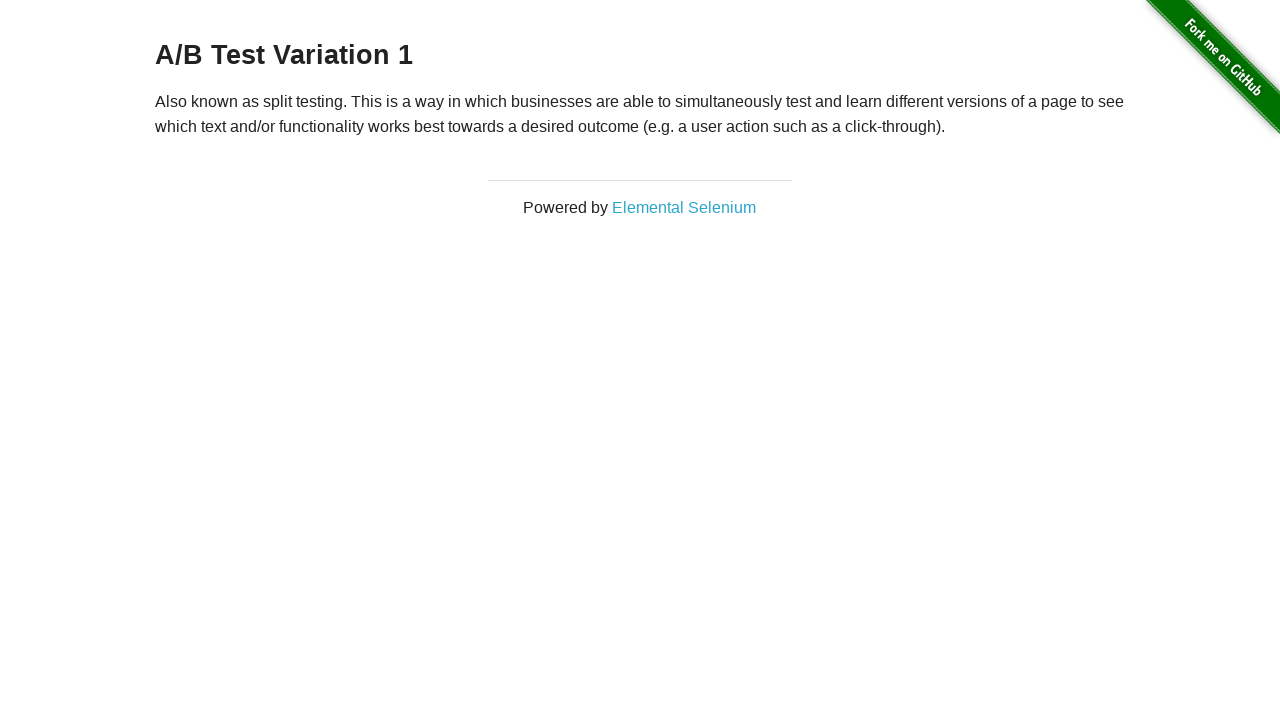